Tests navigation by clicking on the Documentation link and verifying the URL changes to the documentation page.

Starting URL: https://www.selenium.dev/

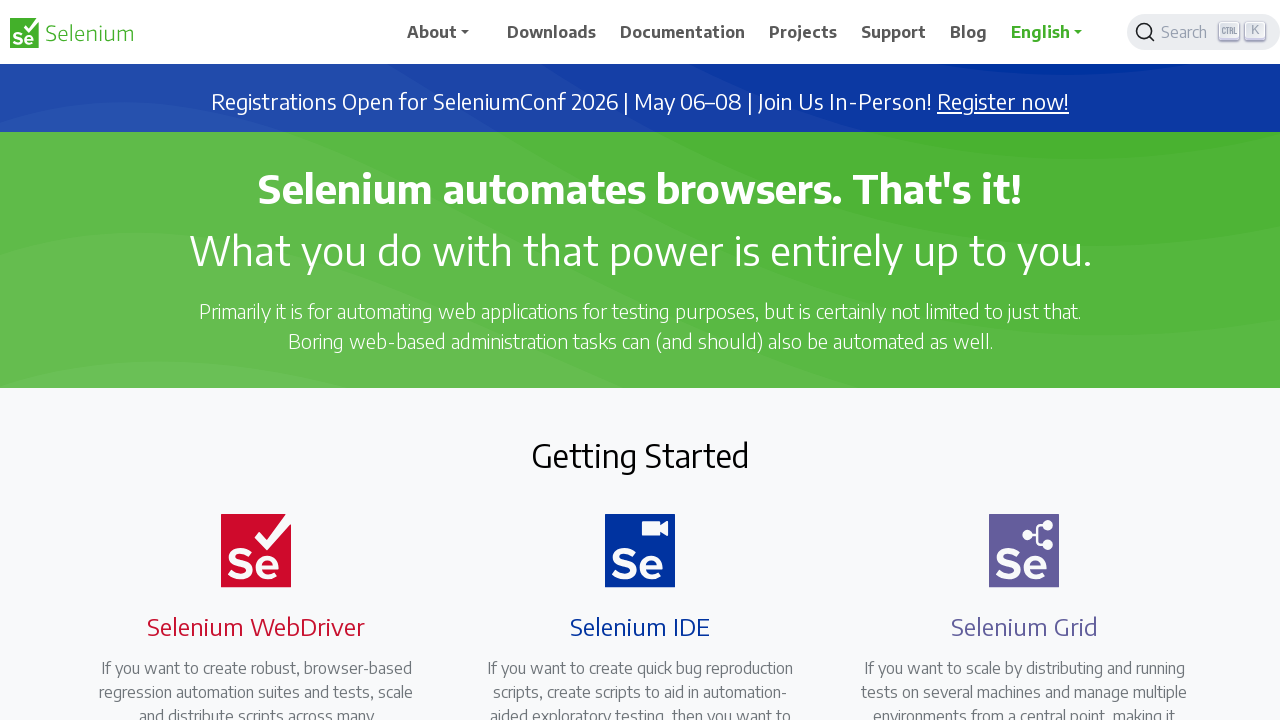

Clicked on Documentation link in navigation at (683, 32) on xpath=//nav//div//ul//li//a//span[contains(text(), 'Documentation')]
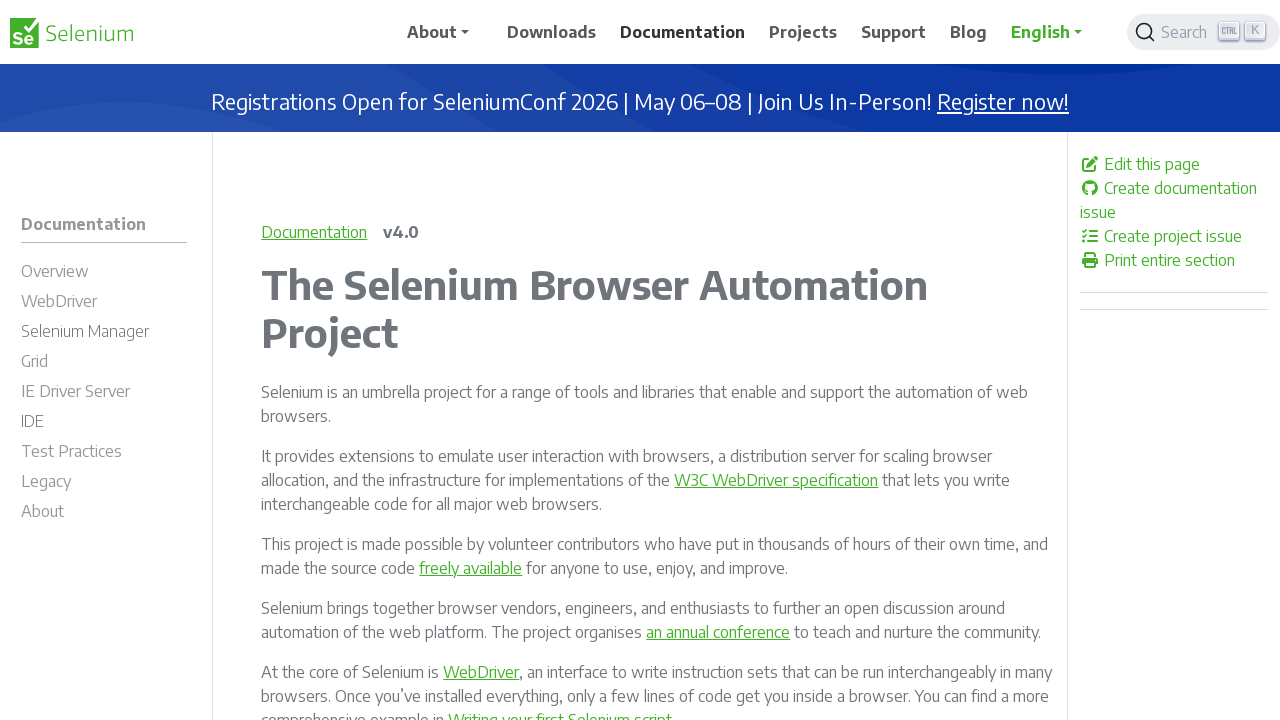

Waited for URL to navigate to documentation page
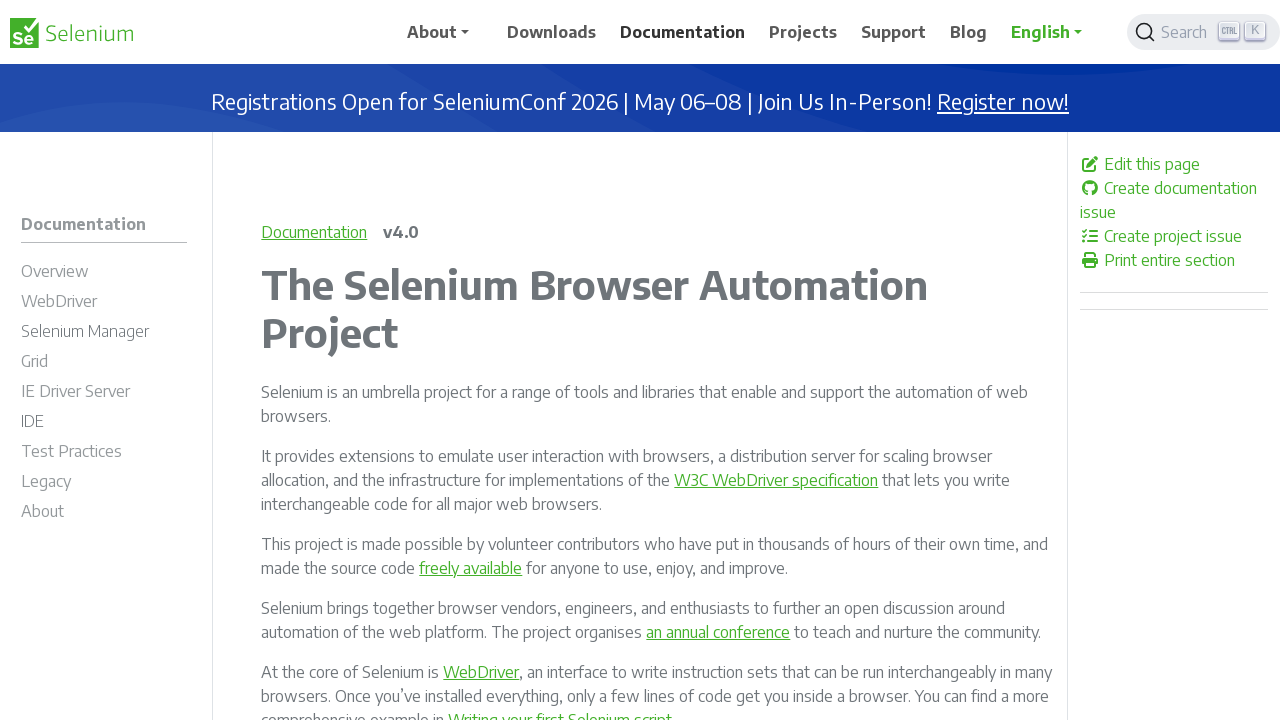

Verified URL contains https://www.selenium.dev/documentation/
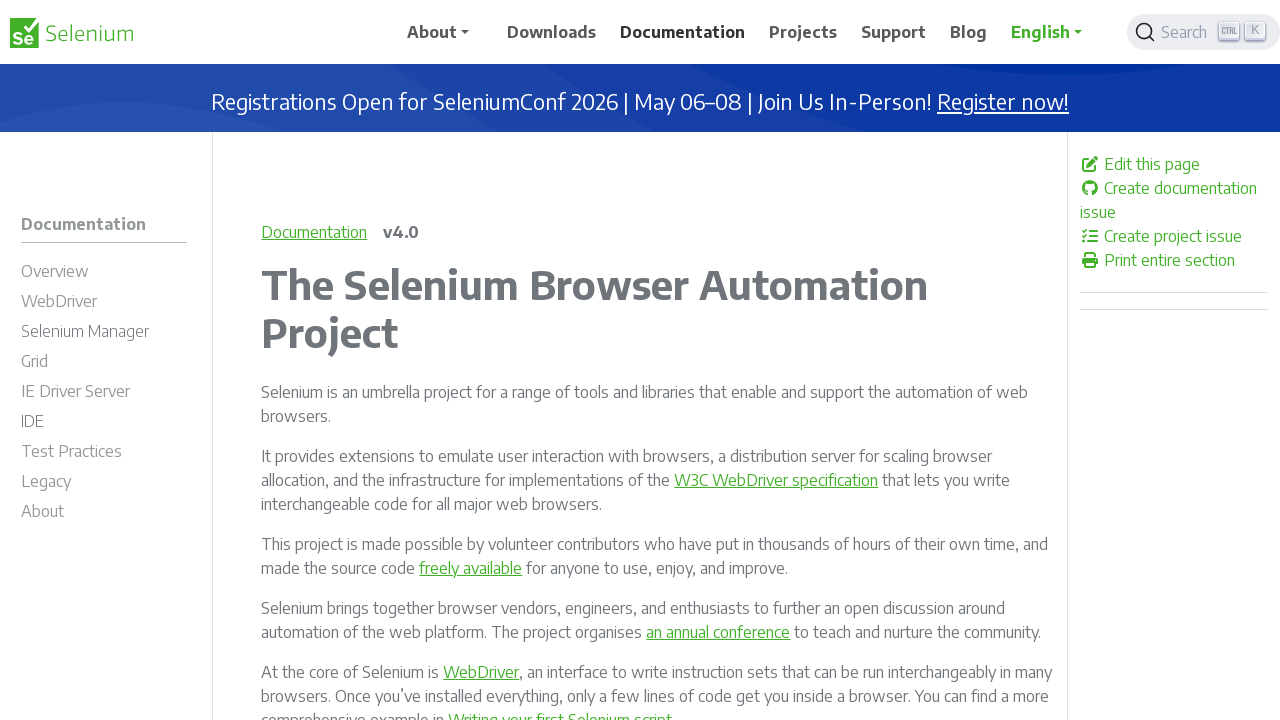

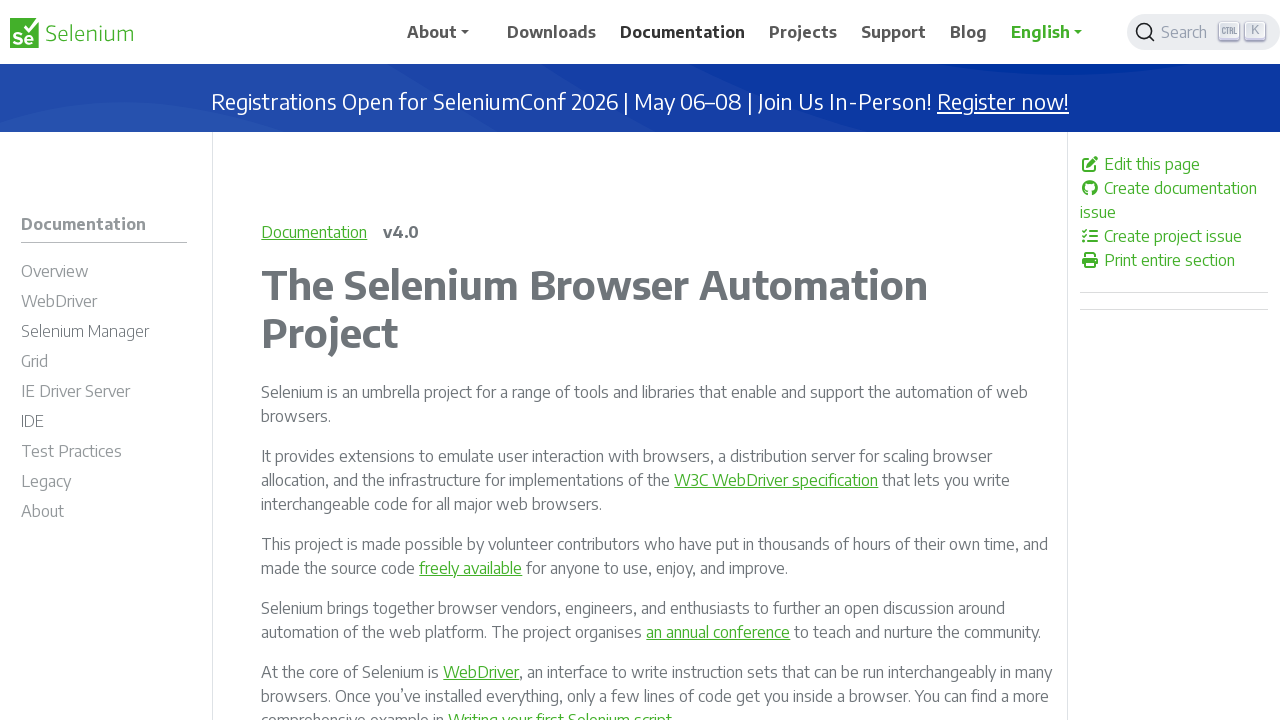